Selects Option 2 from dropdown using visible text (Note: original code had a bug, was using selectByValue instead of selectByVisibleText)

Starting URL: https://the-internet.herokuapp.com/dropdown

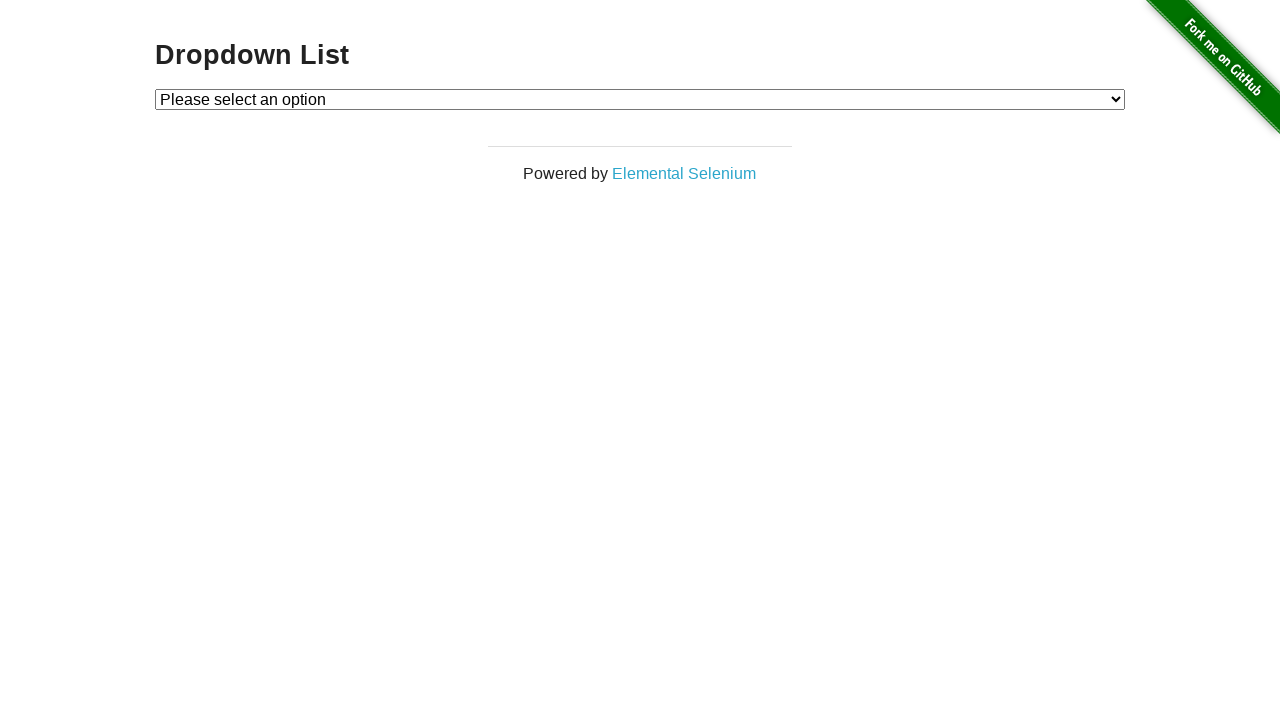

Navigated to dropdown test page
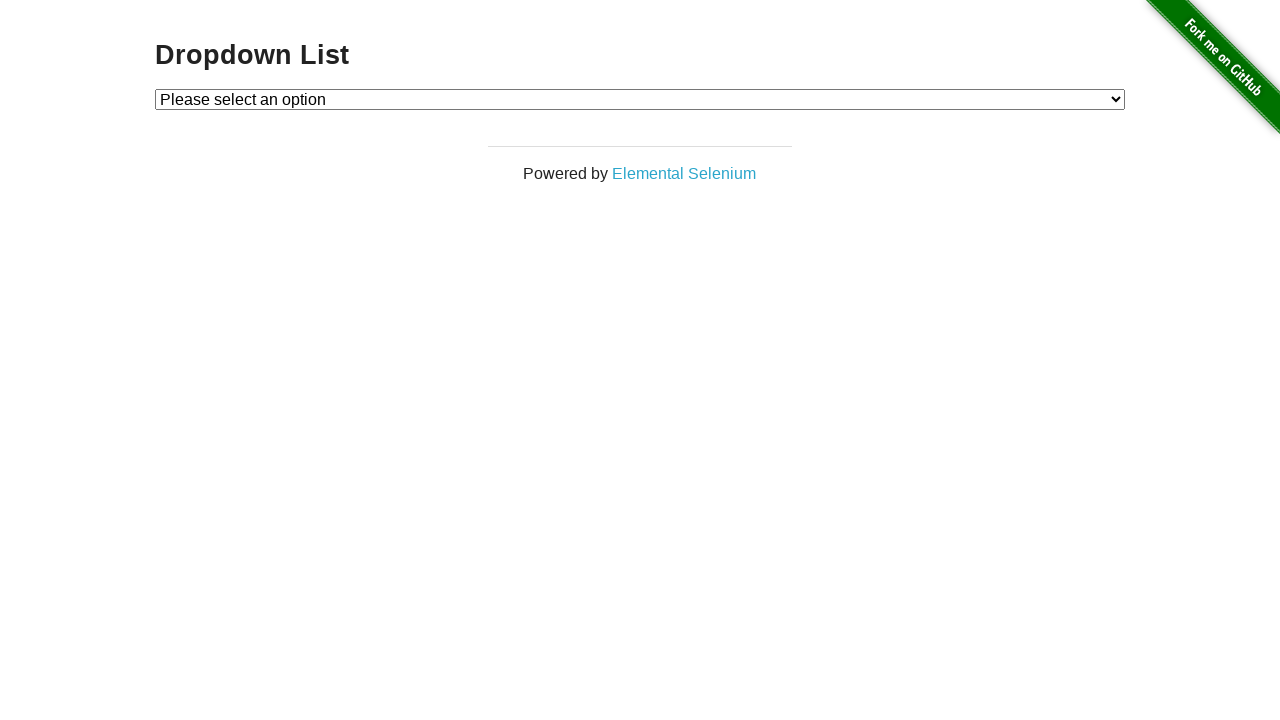

Located dropdown element
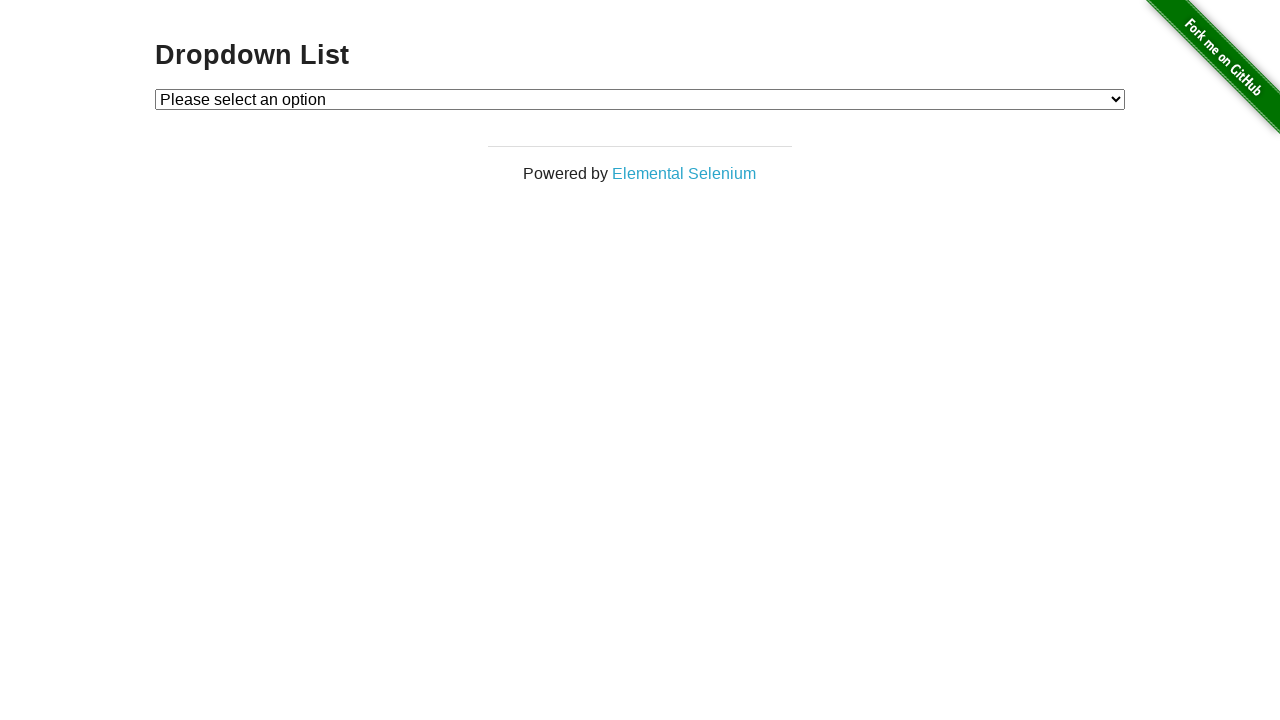

Selected Option 2 from dropdown using visible text on #dropdown
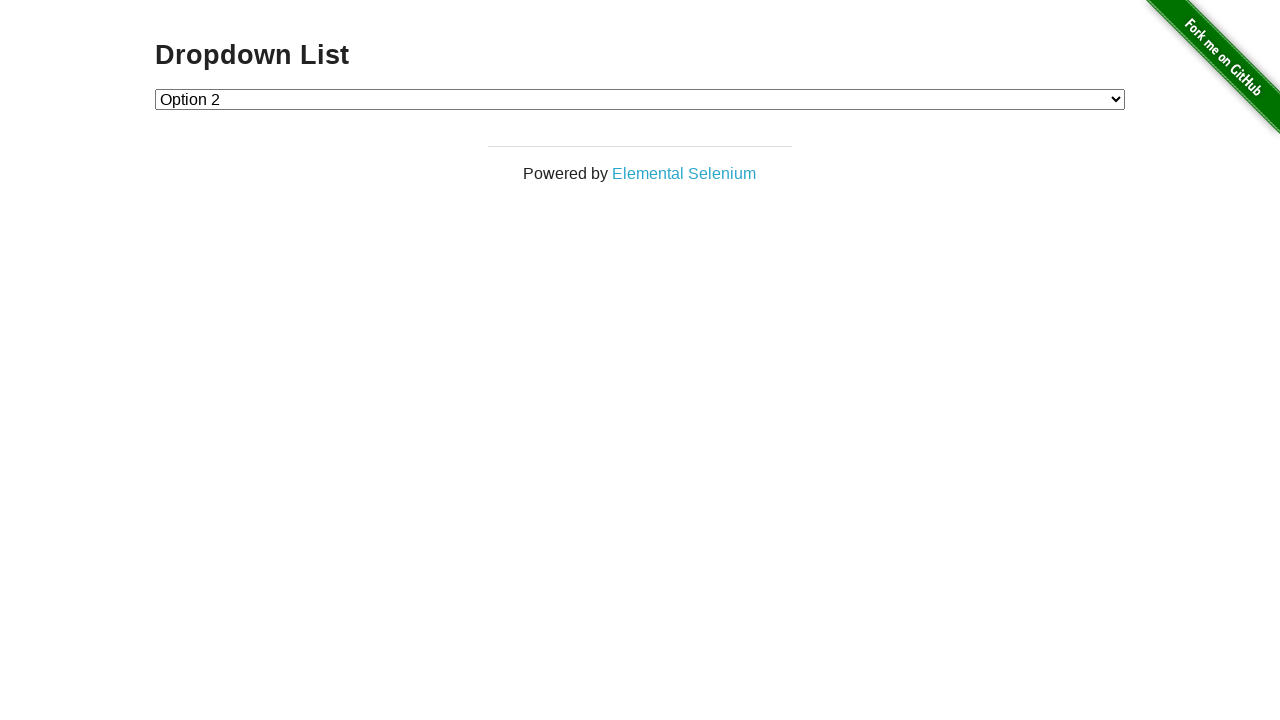

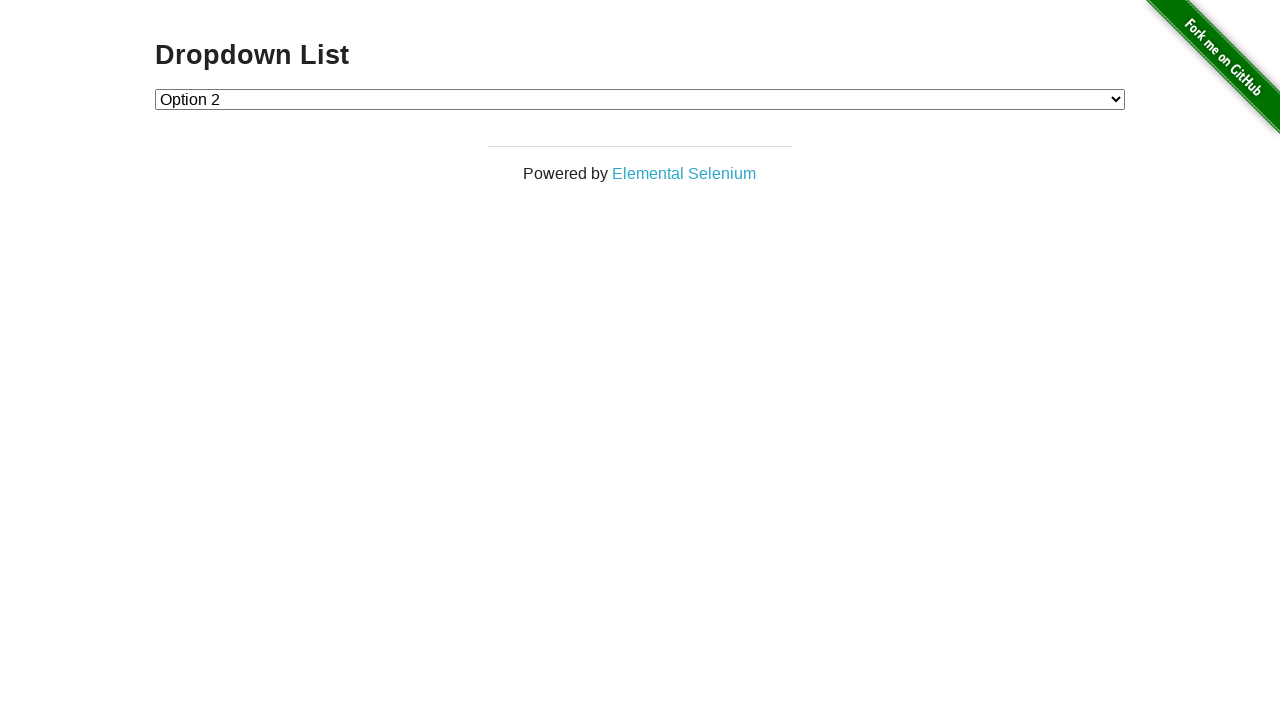